Navigates to Aladin bookstore search results page for "정보처리기사" (Information Processing Engineer) books and waits for the search results to load, verifying that book listings are displayed.

Starting URL: https://www.aladin.co.kr/search/wsearchresult.aspx?SearchTarget=All&SearchWord=%EC%A0%95%EB%B3%B4%EC%B2%98%EB%A6%AC%EA%B8%B0%EC%82%AC

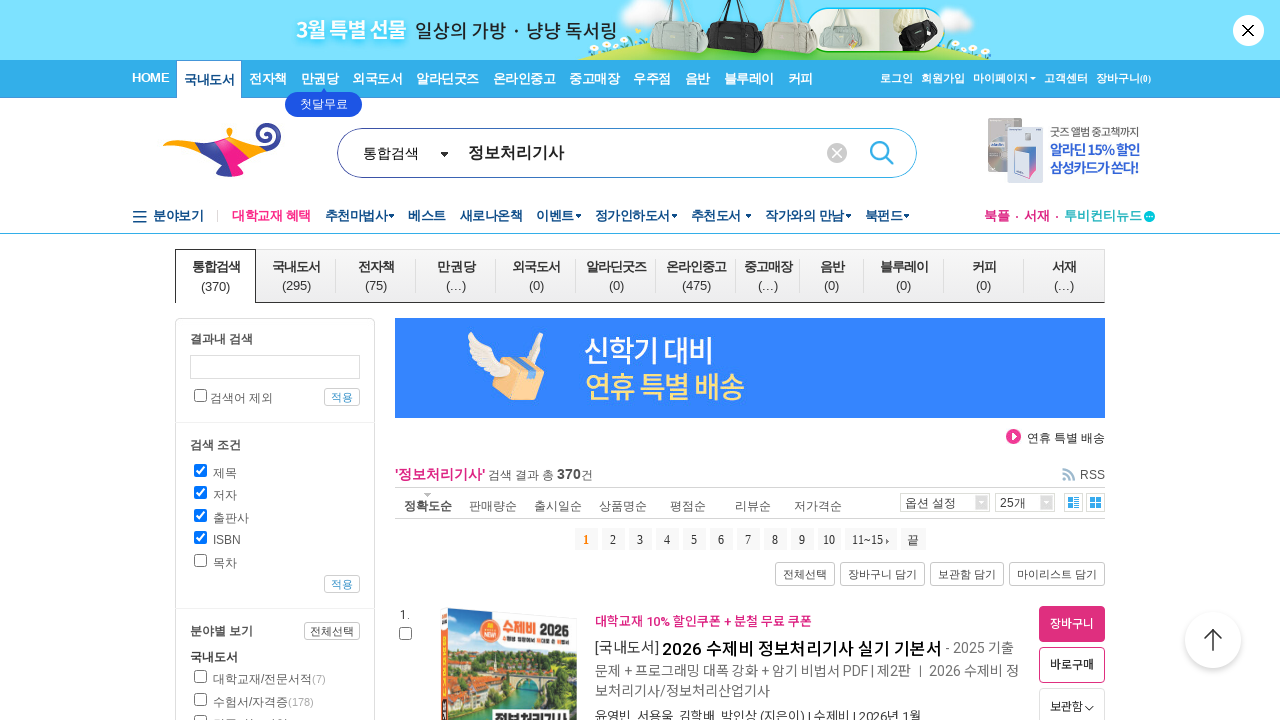

Waited for search results container to load
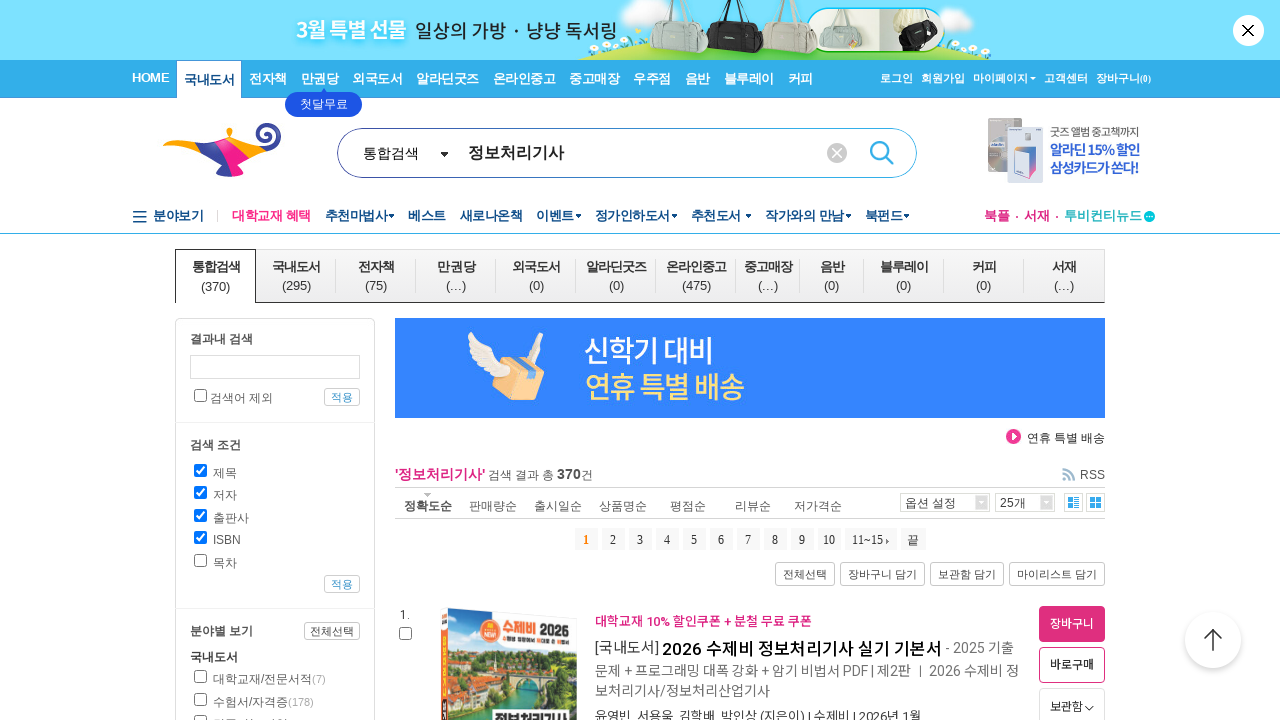

Waited for book listings to appear in search results
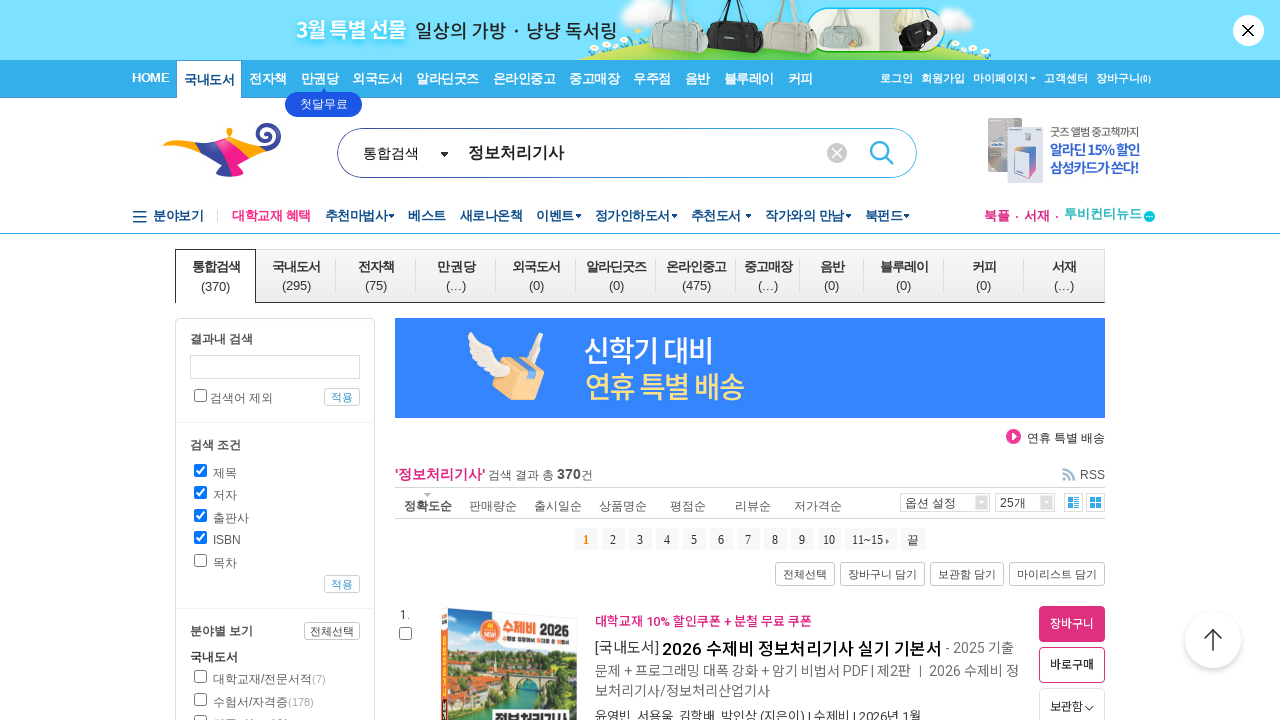

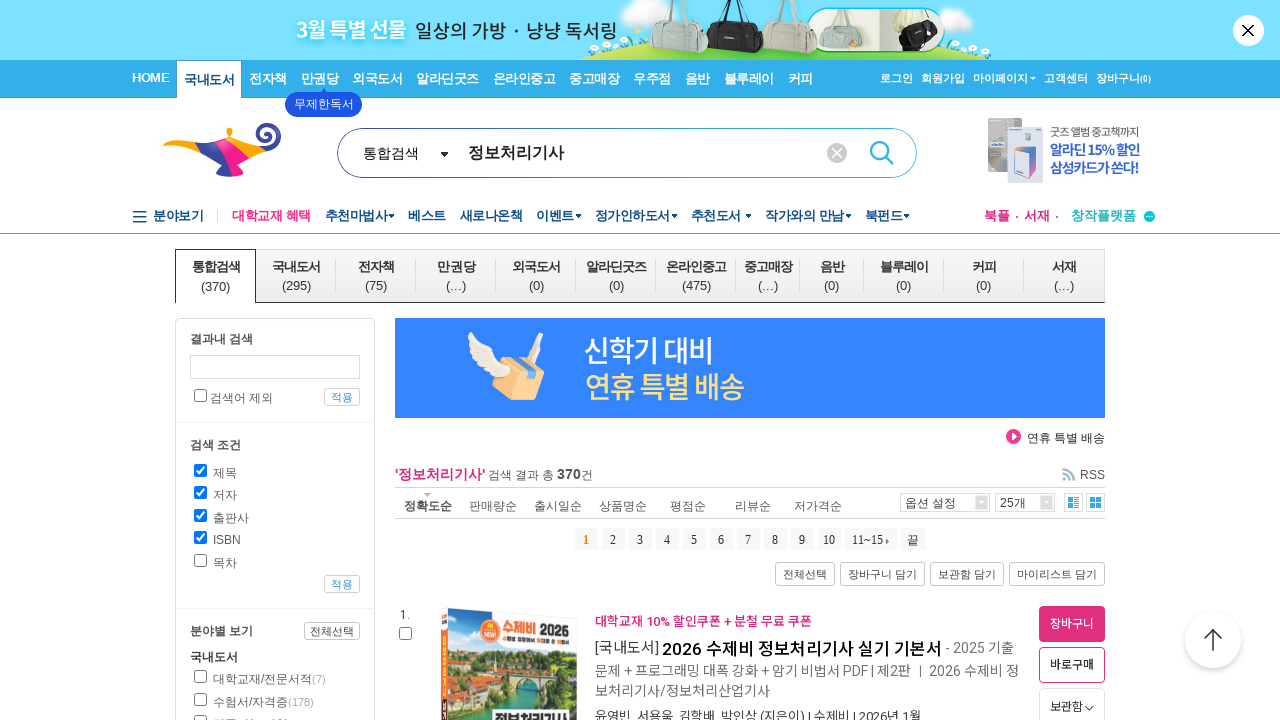